Tests handling multiple checkboxes by iterating through day checkboxes and checking only the Tuesday checkbox while unchecking others

Starting URL: https://testautomationpractice.blogspot.com/

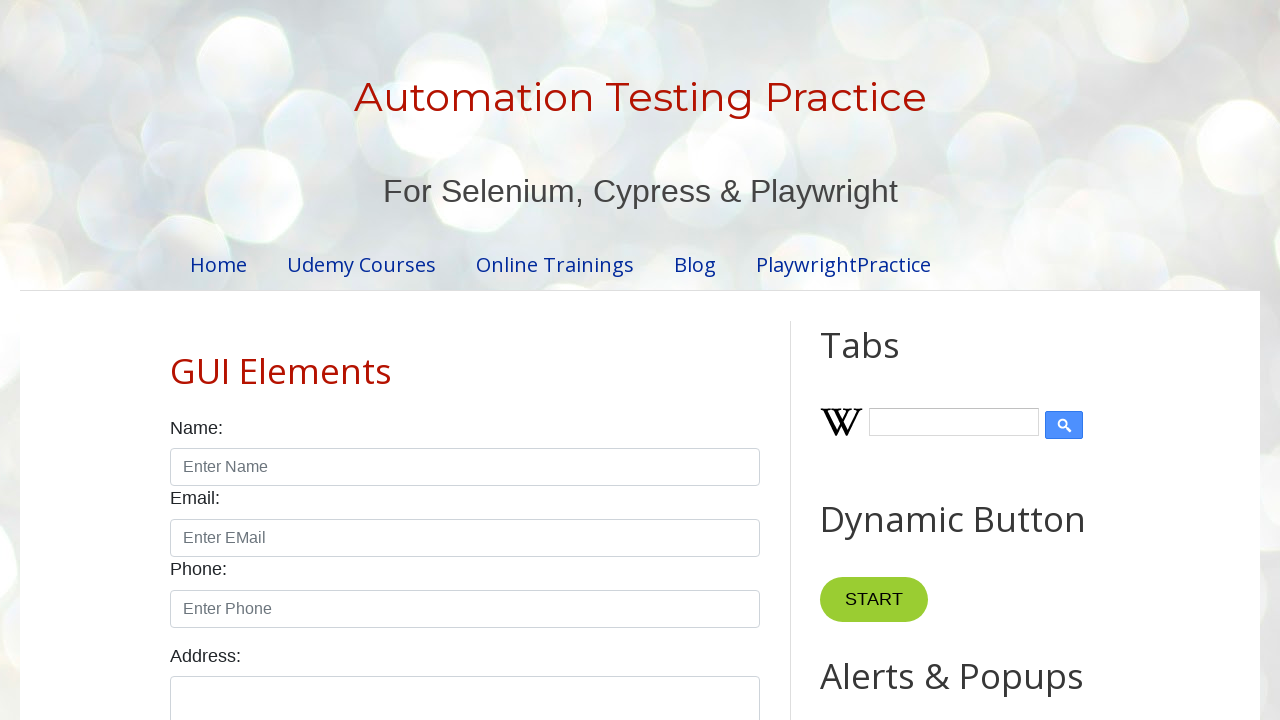

Located all day checkboxes on the page
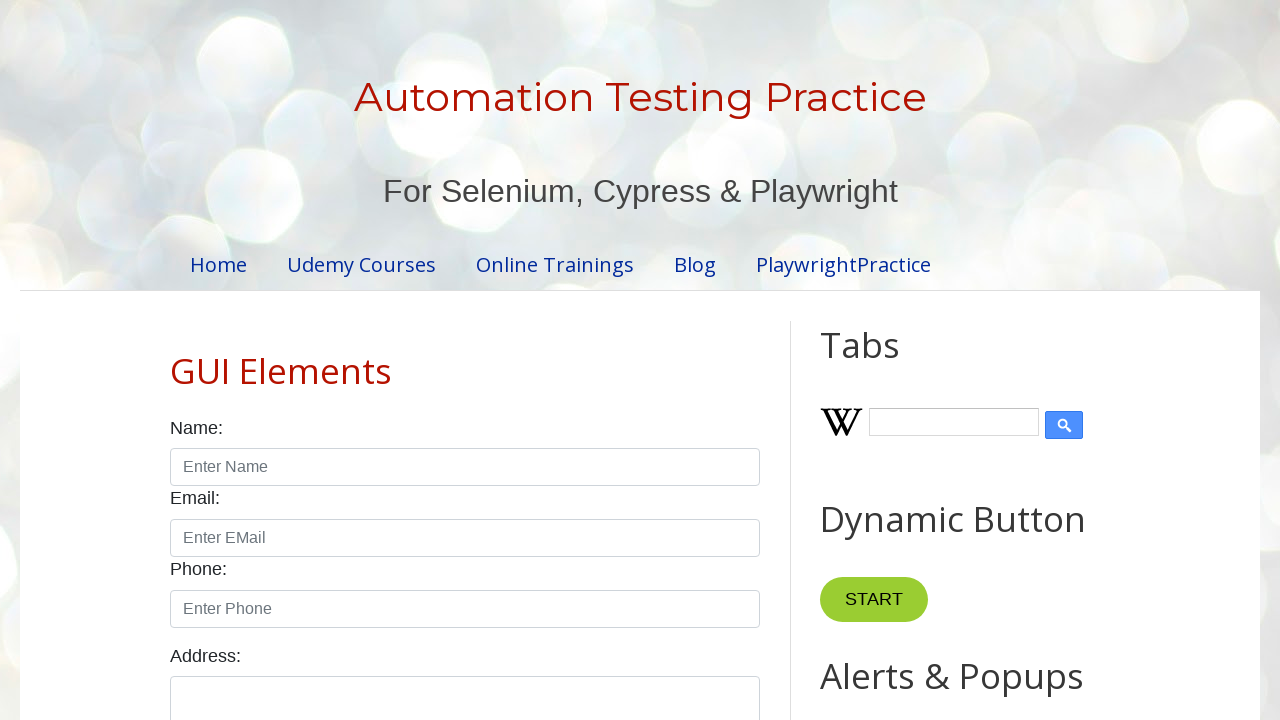

Found 7 day checkboxes
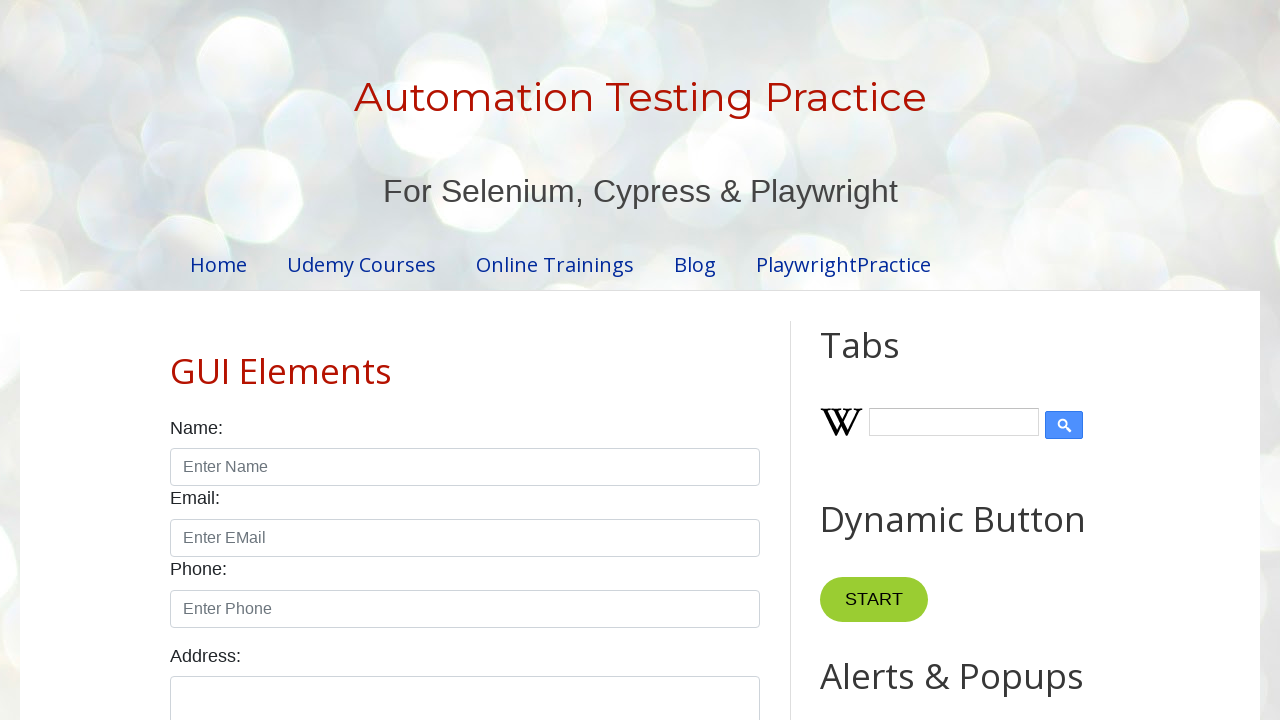

Selected checkbox at index 0
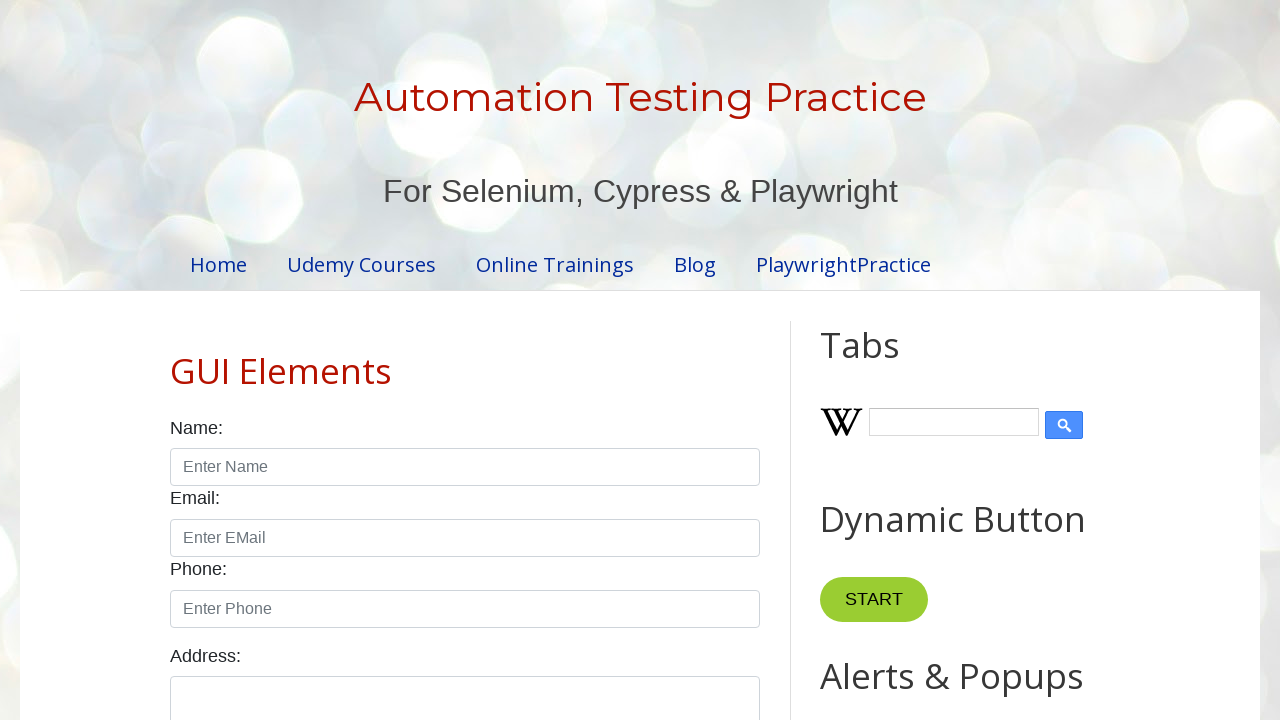

Retrieved checkbox value: sunday
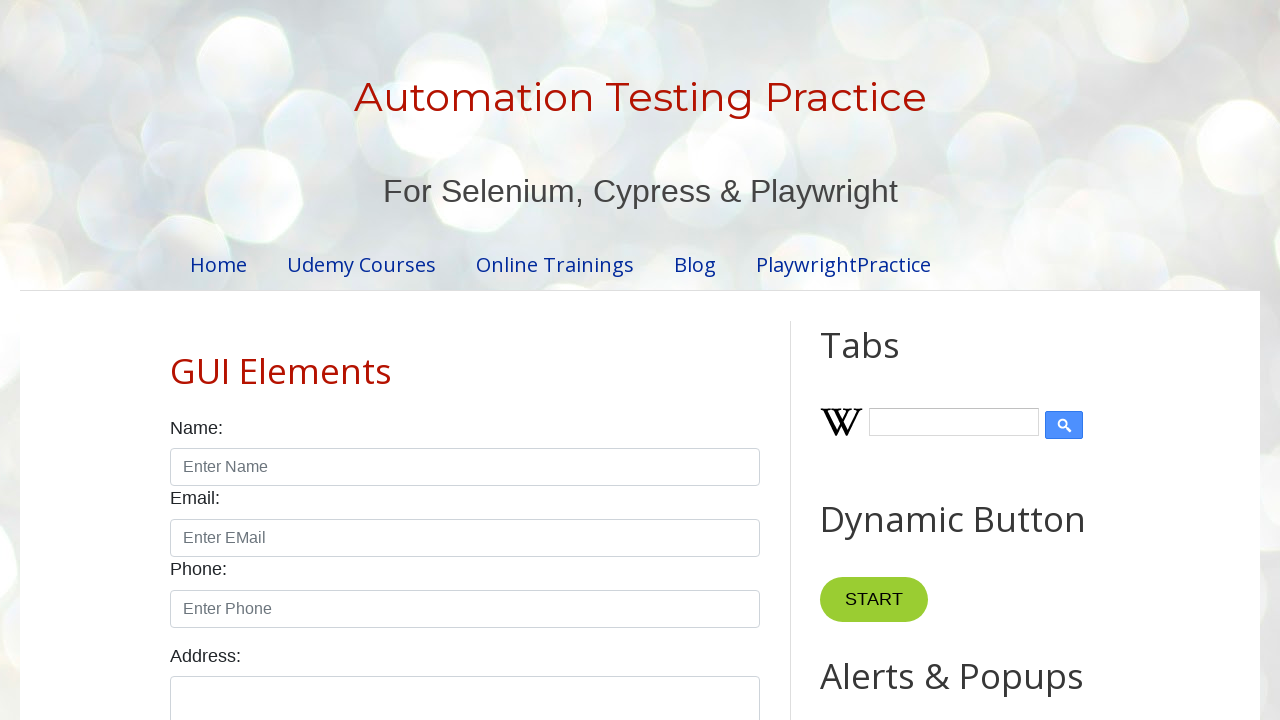

Unchecked non-Tuesday checkbox (value: sunday) on [class="form-check form-check-inline"] [type="checkbox"] >> nth=0
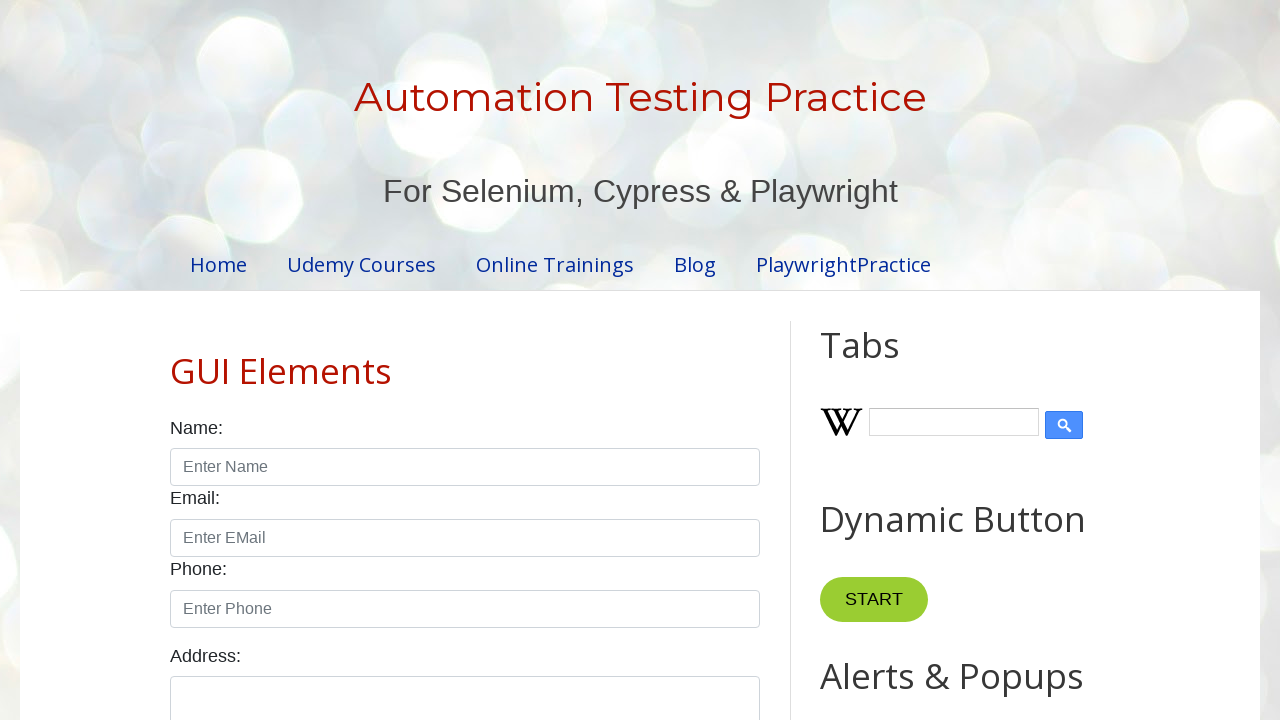

Selected checkbox at index 1
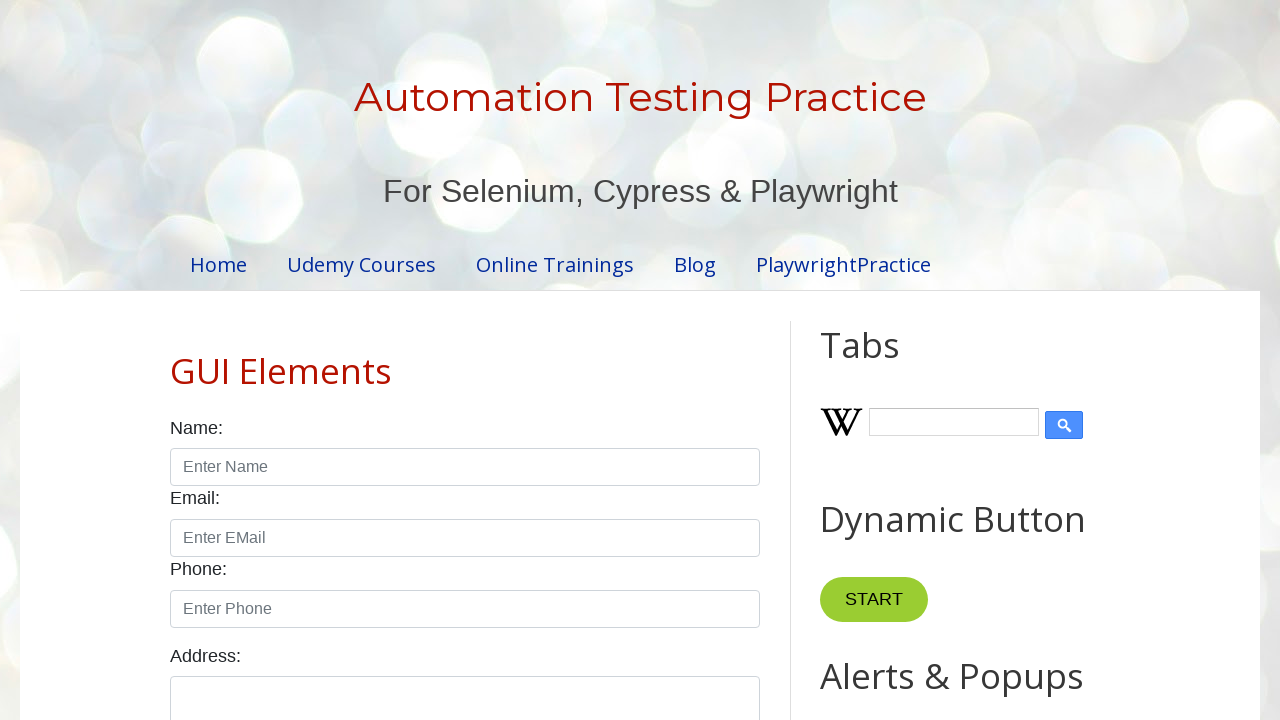

Retrieved checkbox value: monday
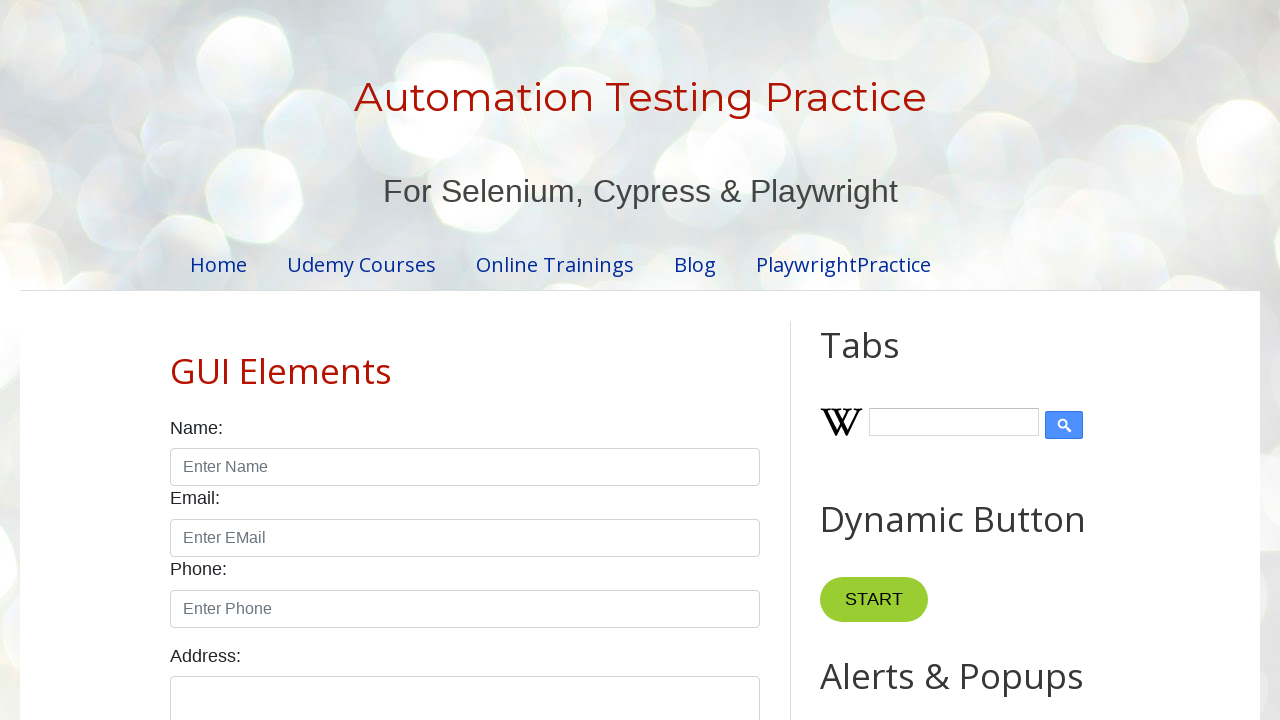

Unchecked non-Tuesday checkbox (value: monday) on [class="form-check form-check-inline"] [type="checkbox"] >> nth=1
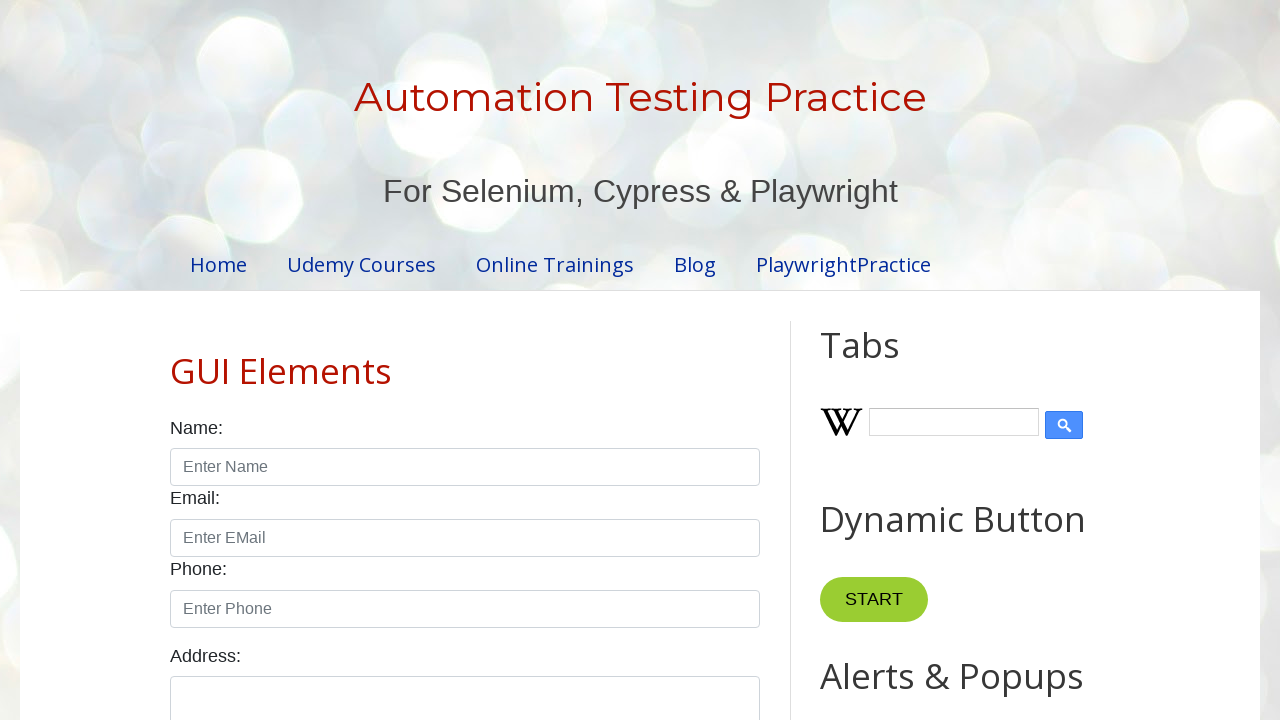

Selected checkbox at index 2
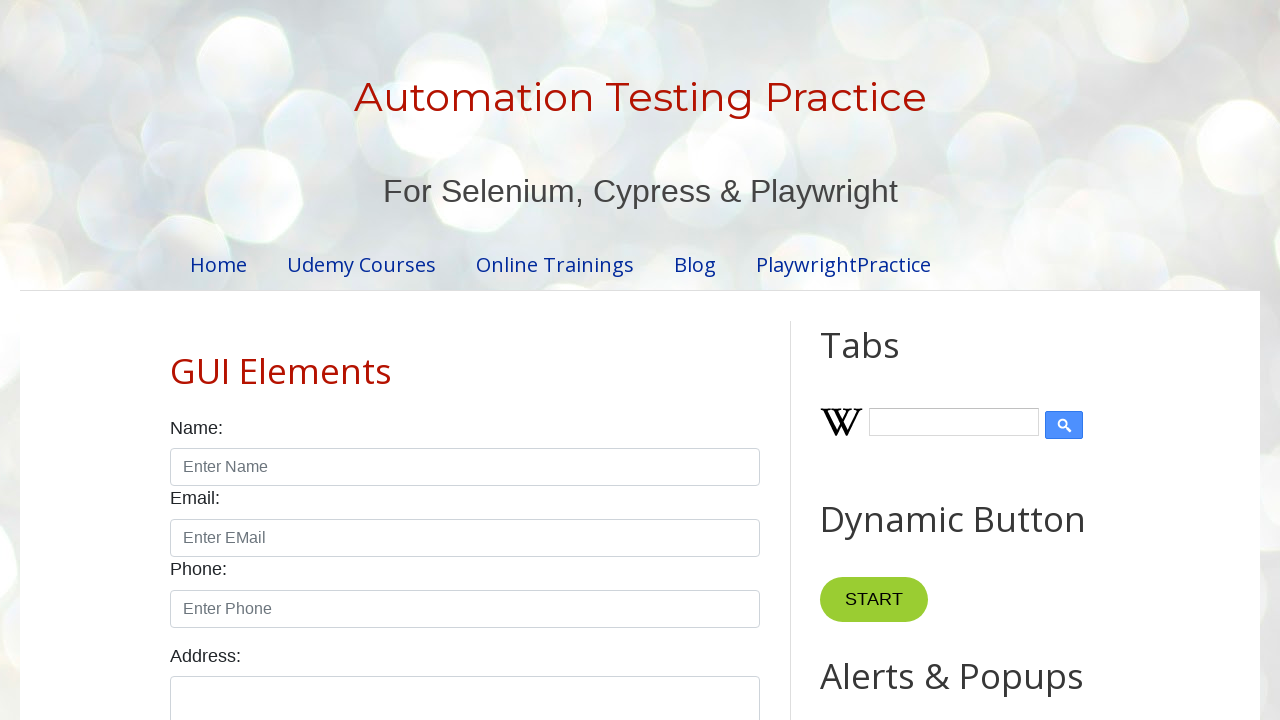

Retrieved checkbox value: tuesday
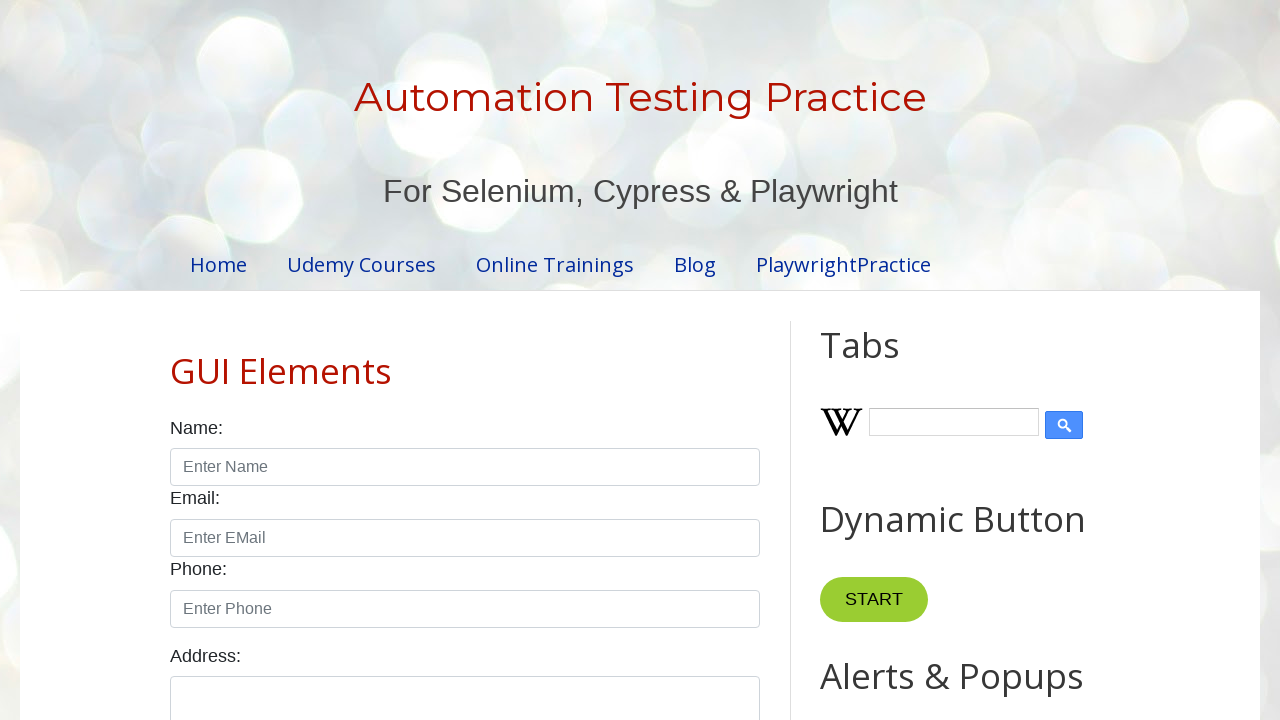

Checked Tuesday checkbox (value: tuesday) at (372, 360) on [class="form-check form-check-inline"] [type="checkbox"] >> nth=2
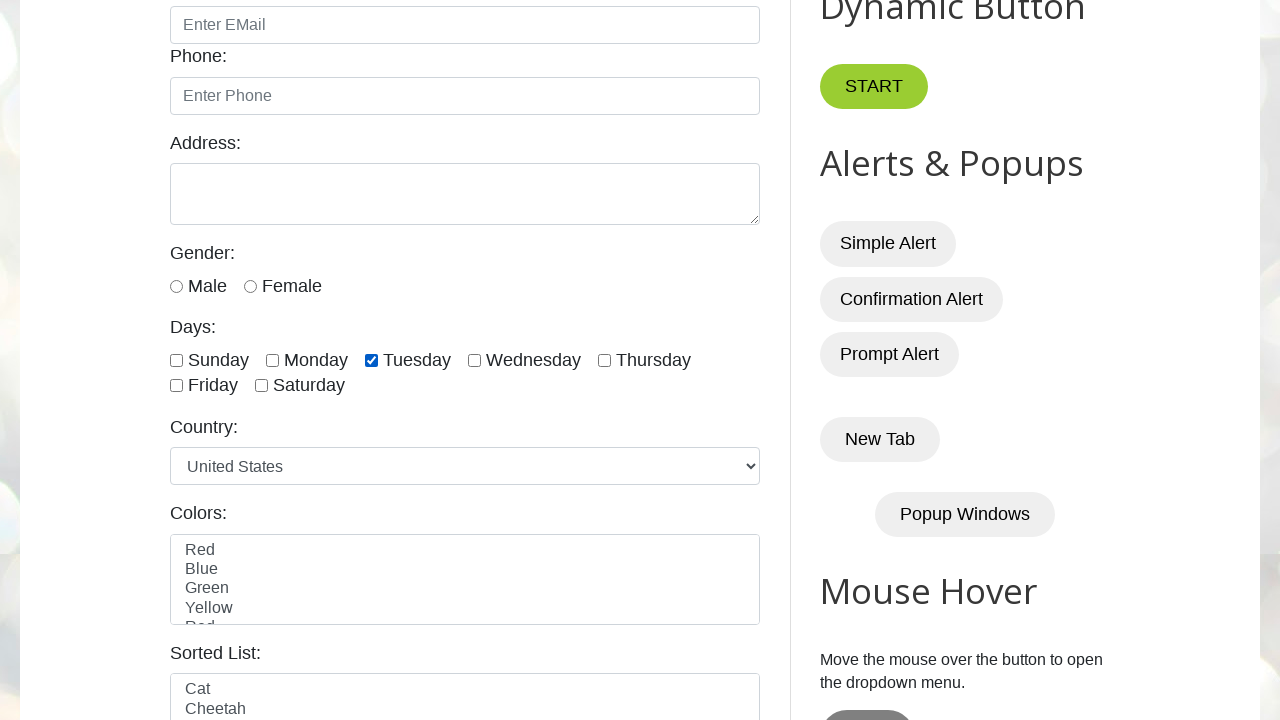

Selected checkbox at index 3
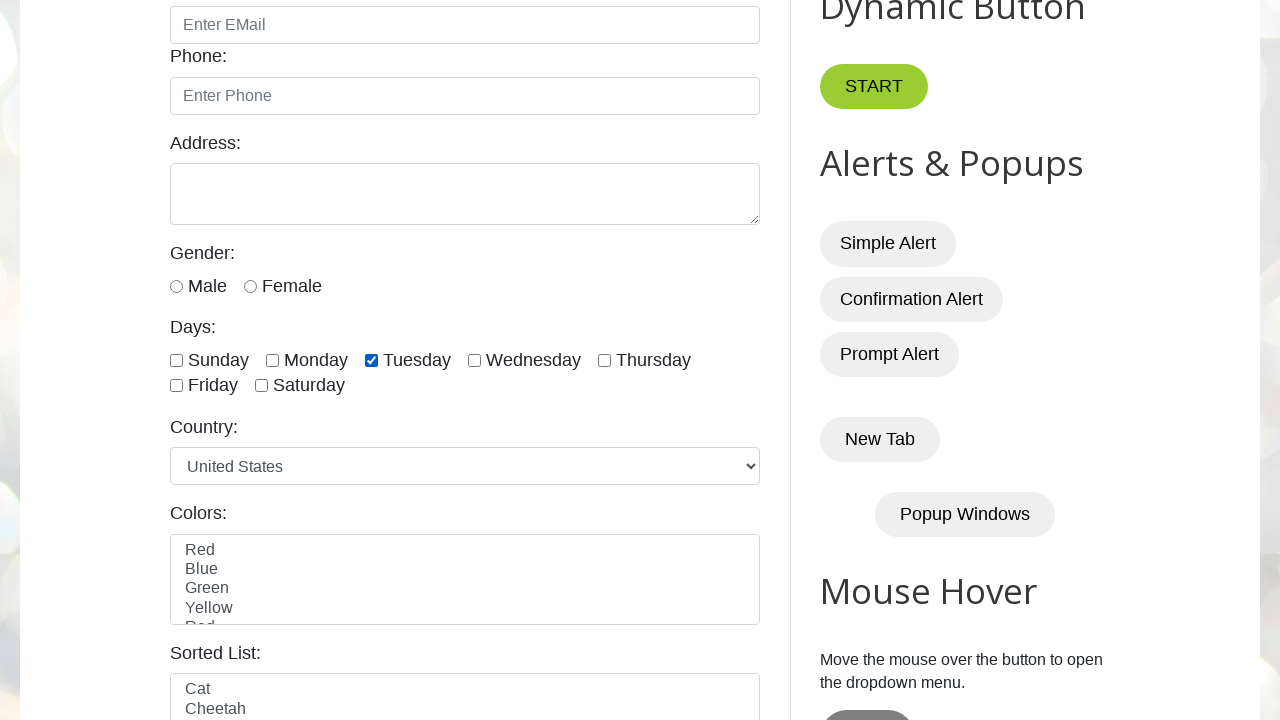

Retrieved checkbox value: wednesday
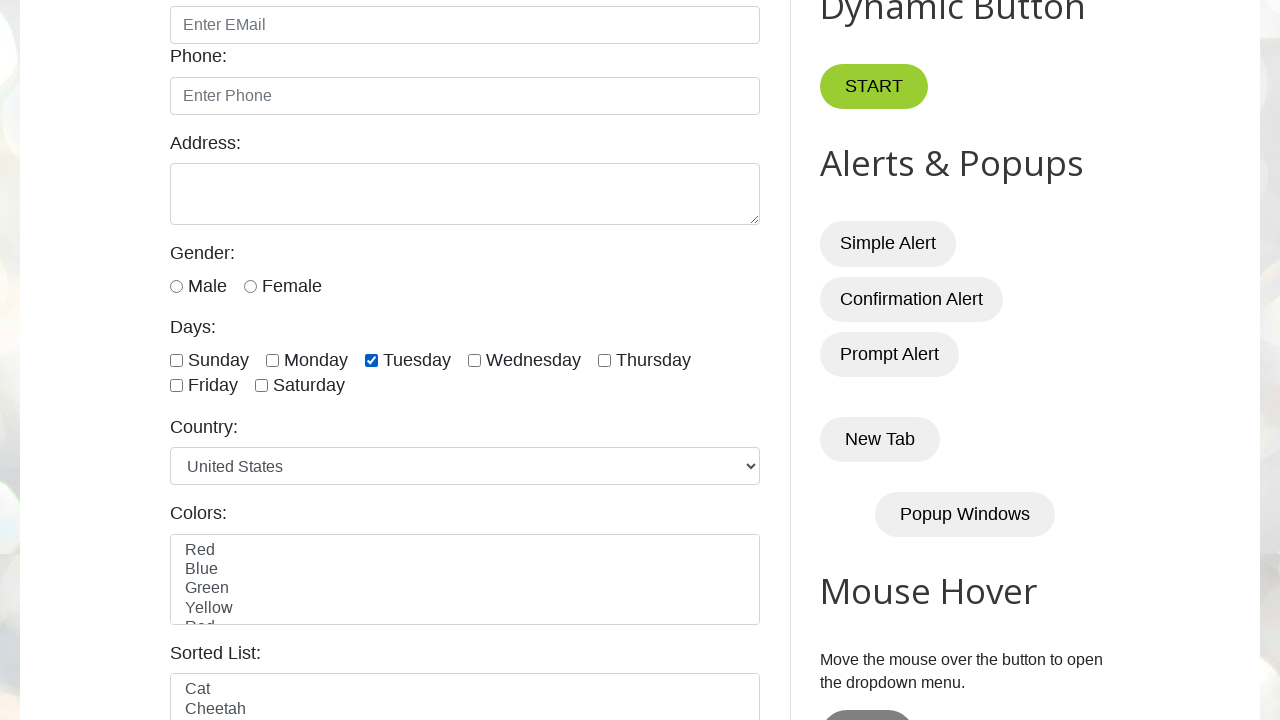

Unchecked non-Tuesday checkbox (value: wednesday) on [class="form-check form-check-inline"] [type="checkbox"] >> nth=3
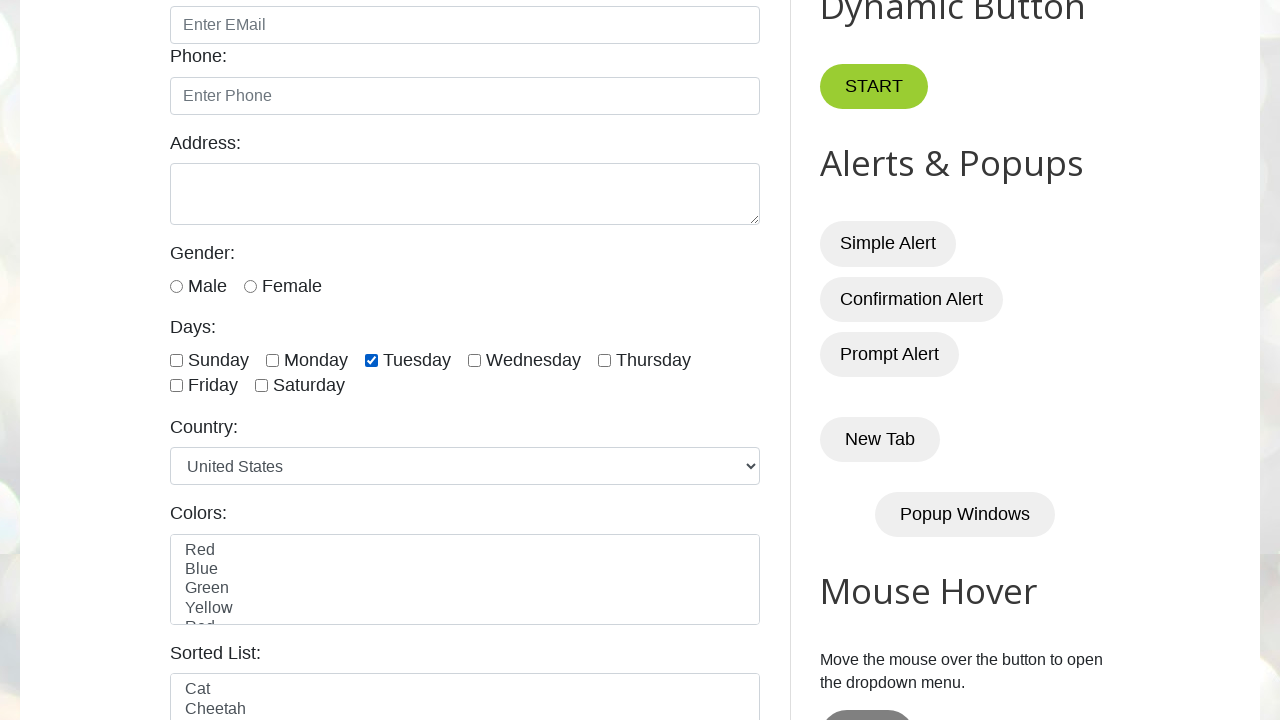

Selected checkbox at index 4
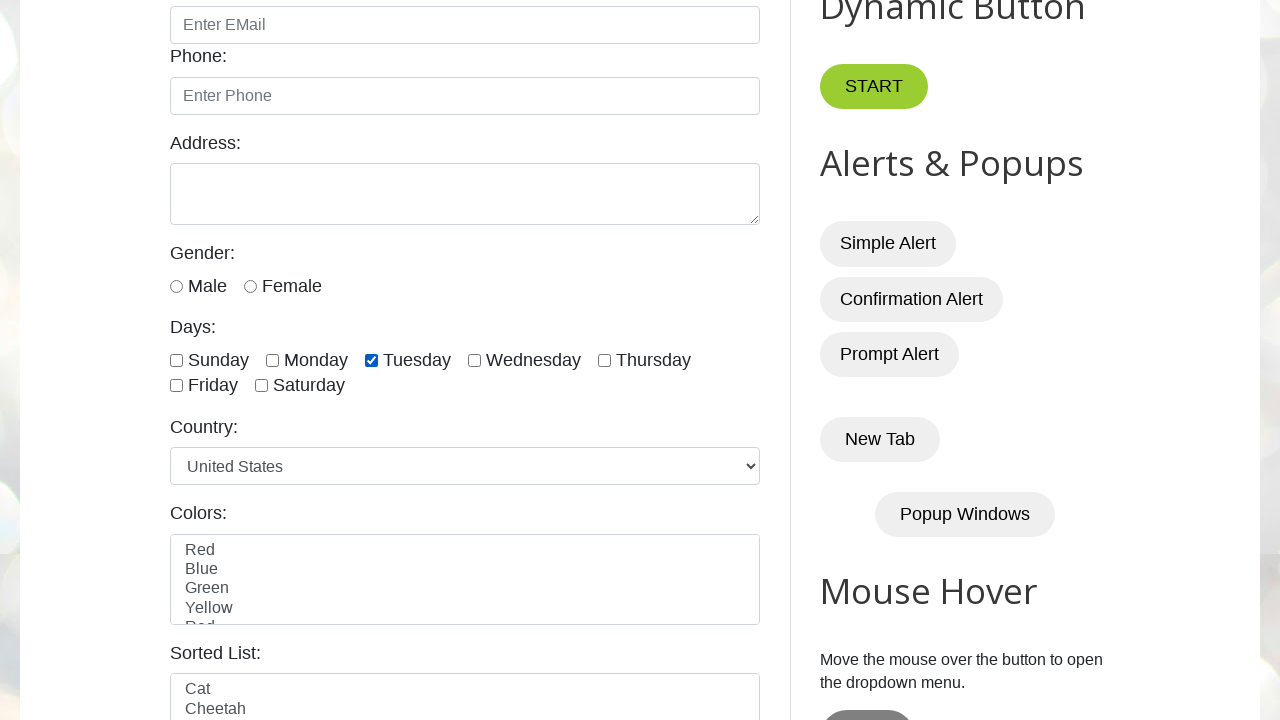

Retrieved checkbox value: thursday
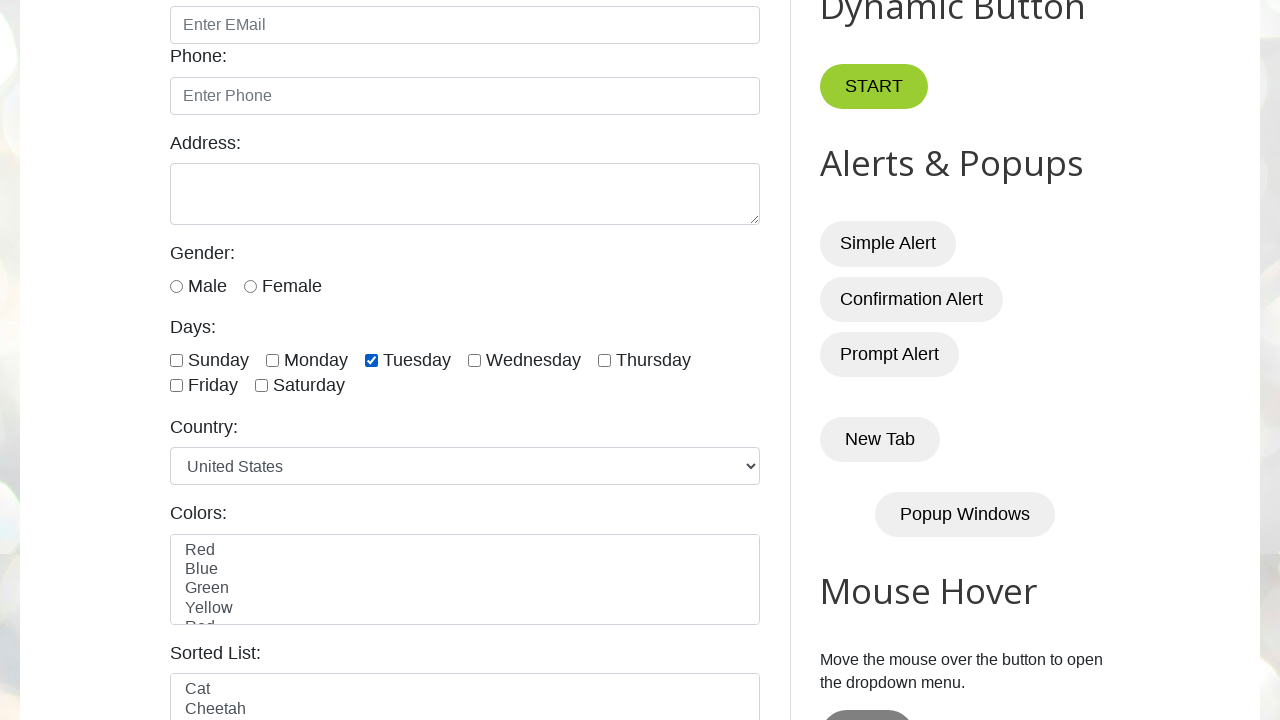

Unchecked non-Tuesday checkbox (value: thursday) on [class="form-check form-check-inline"] [type="checkbox"] >> nth=4
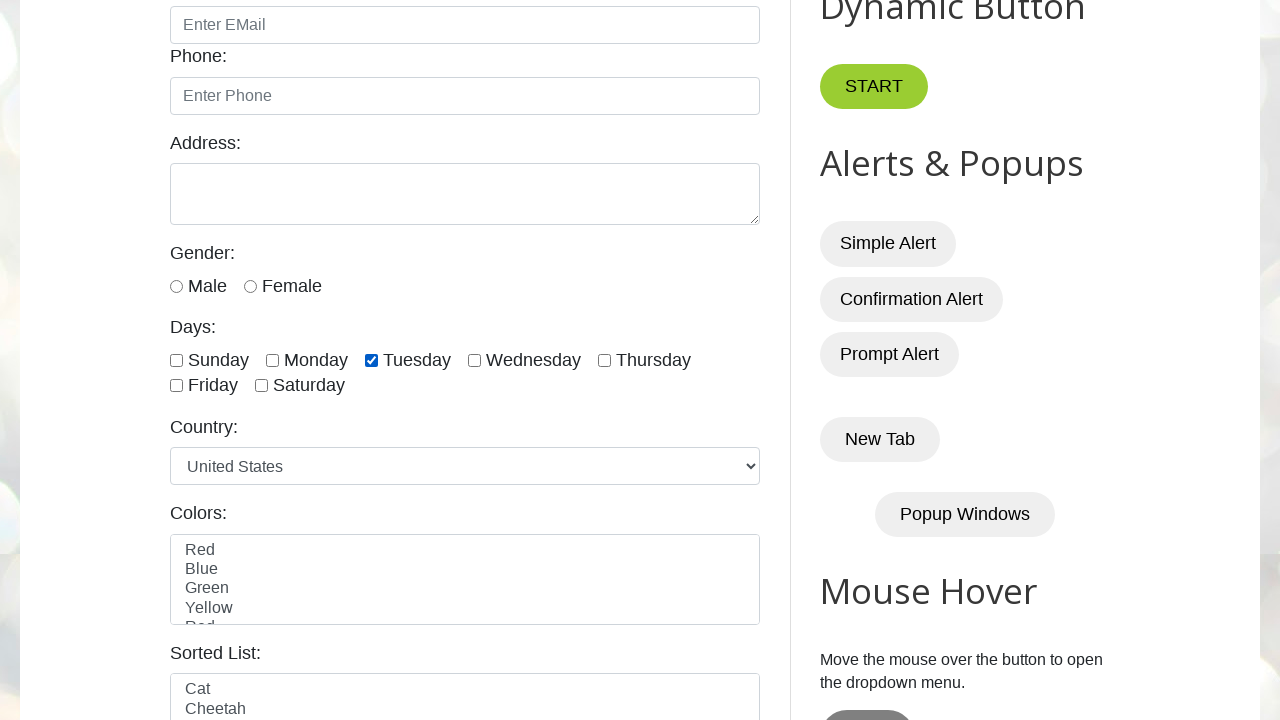

Selected checkbox at index 5
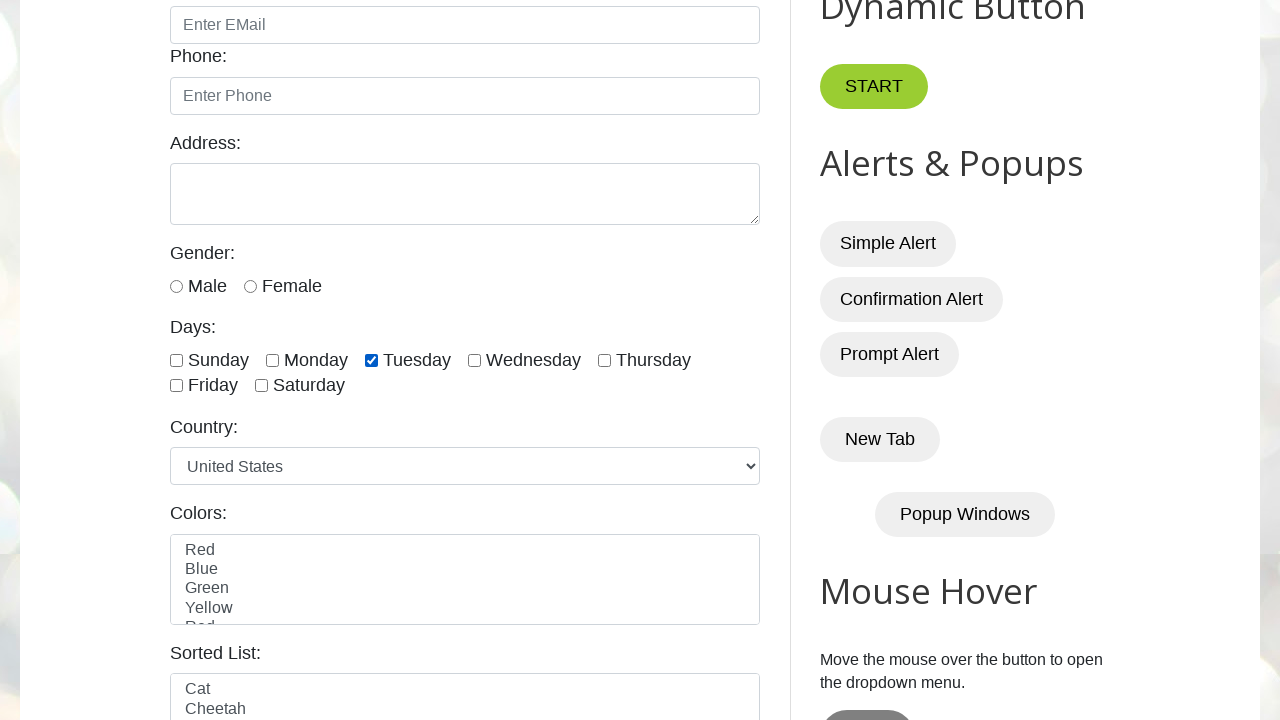

Retrieved checkbox value: friday
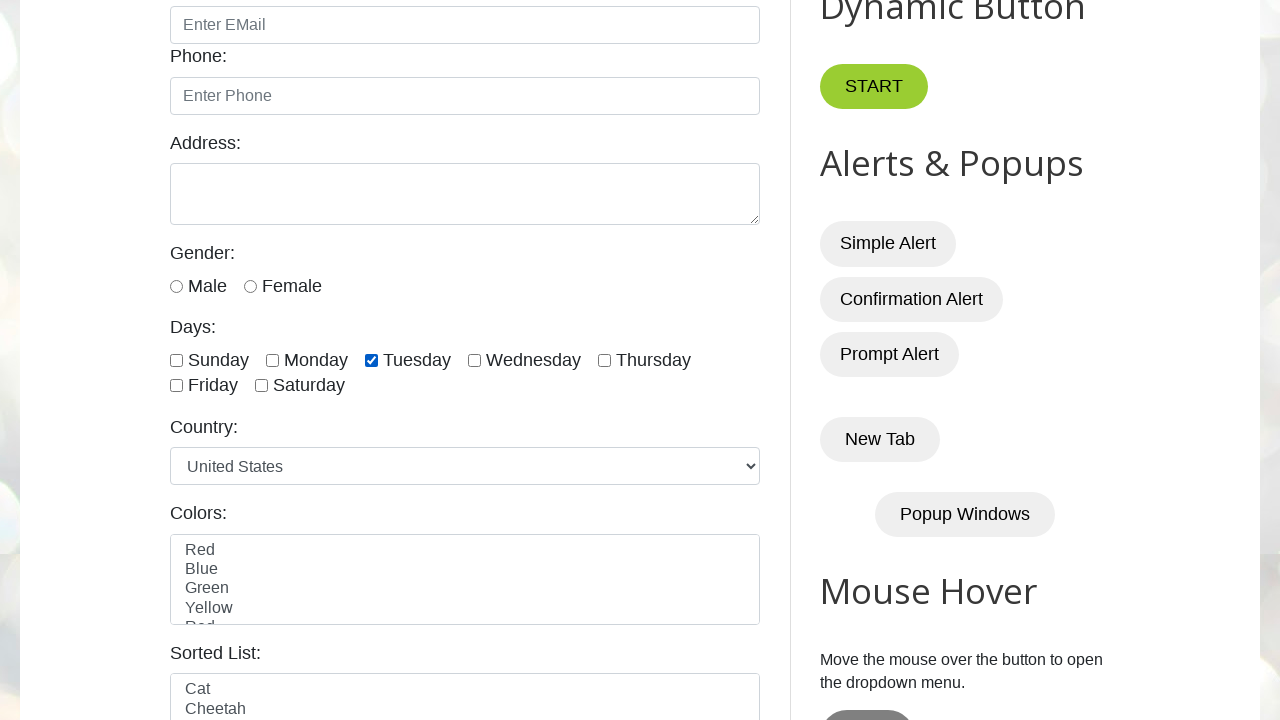

Unchecked non-Tuesday checkbox (value: friday) on [class="form-check form-check-inline"] [type="checkbox"] >> nth=5
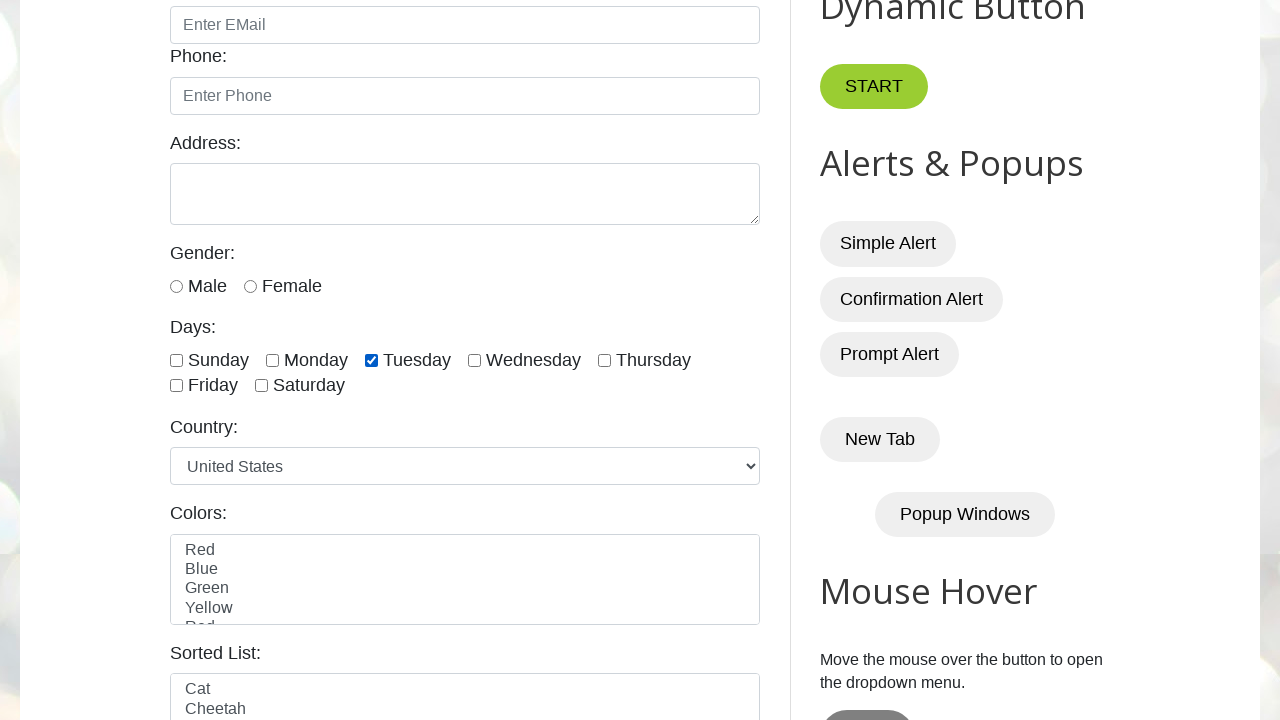

Selected checkbox at index 6
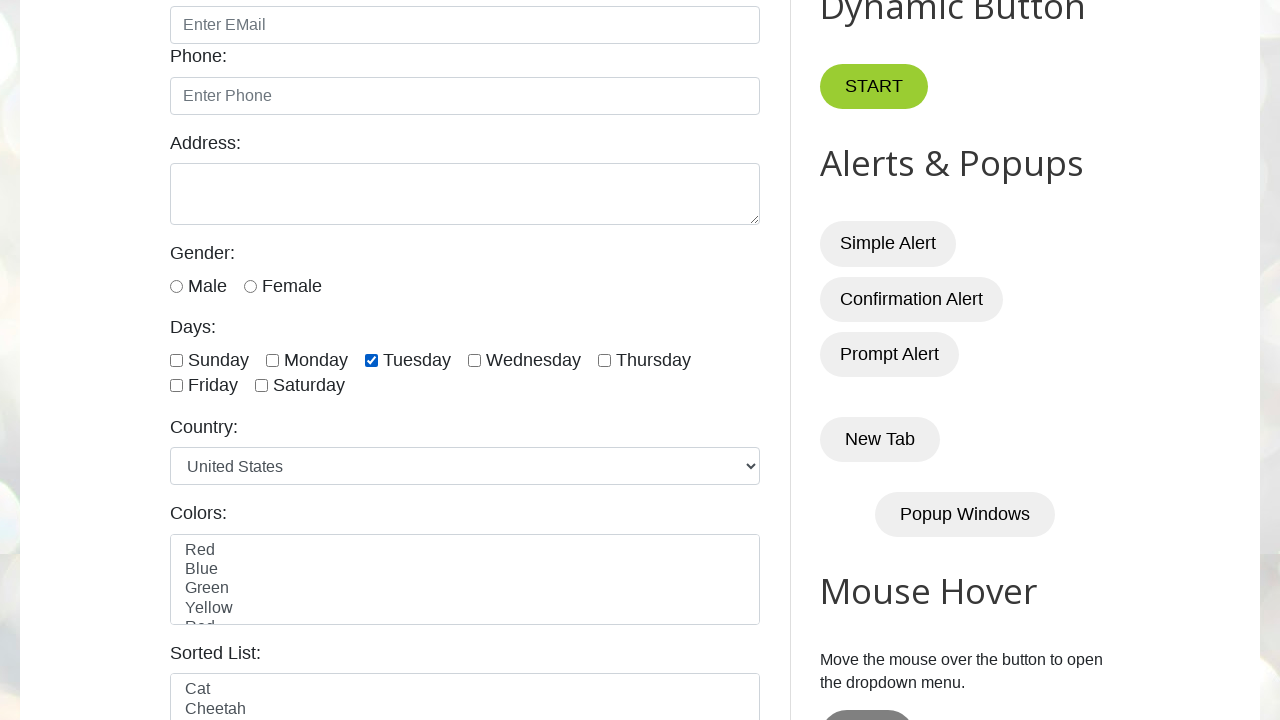

Retrieved checkbox value: saturday
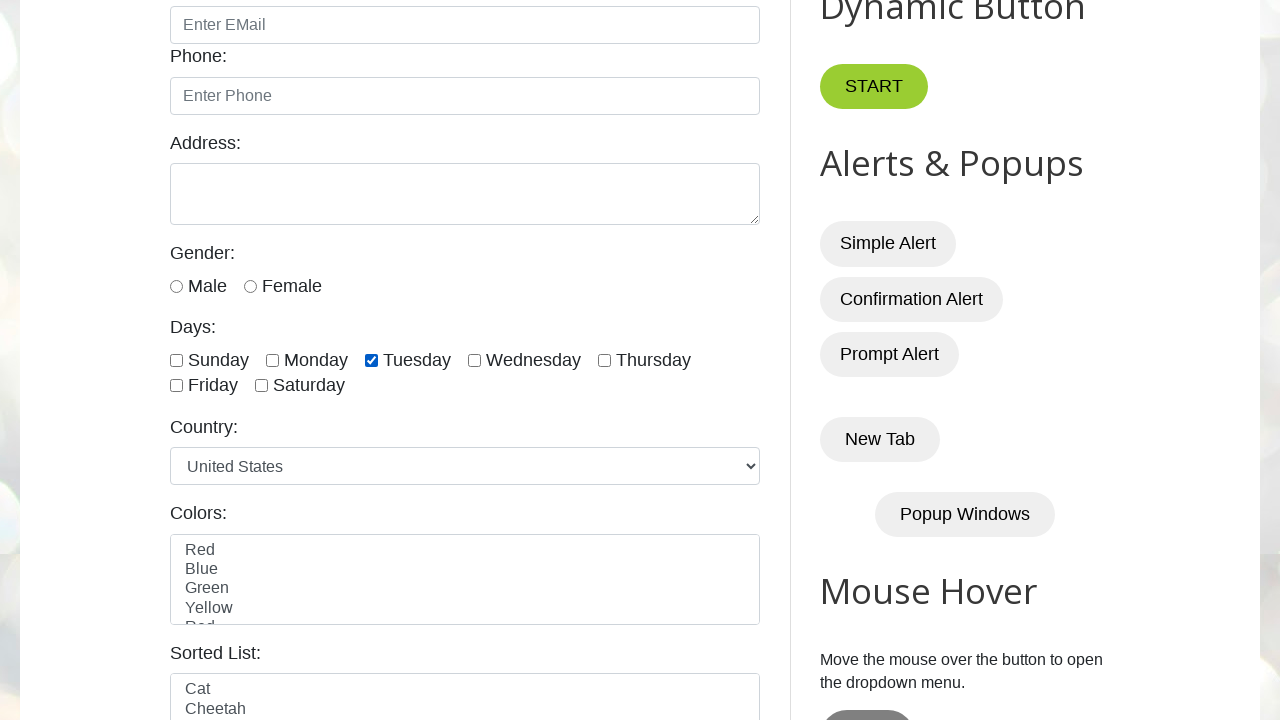

Unchecked non-Tuesday checkbox (value: saturday) on [class="form-check form-check-inline"] [type="checkbox"] >> nth=6
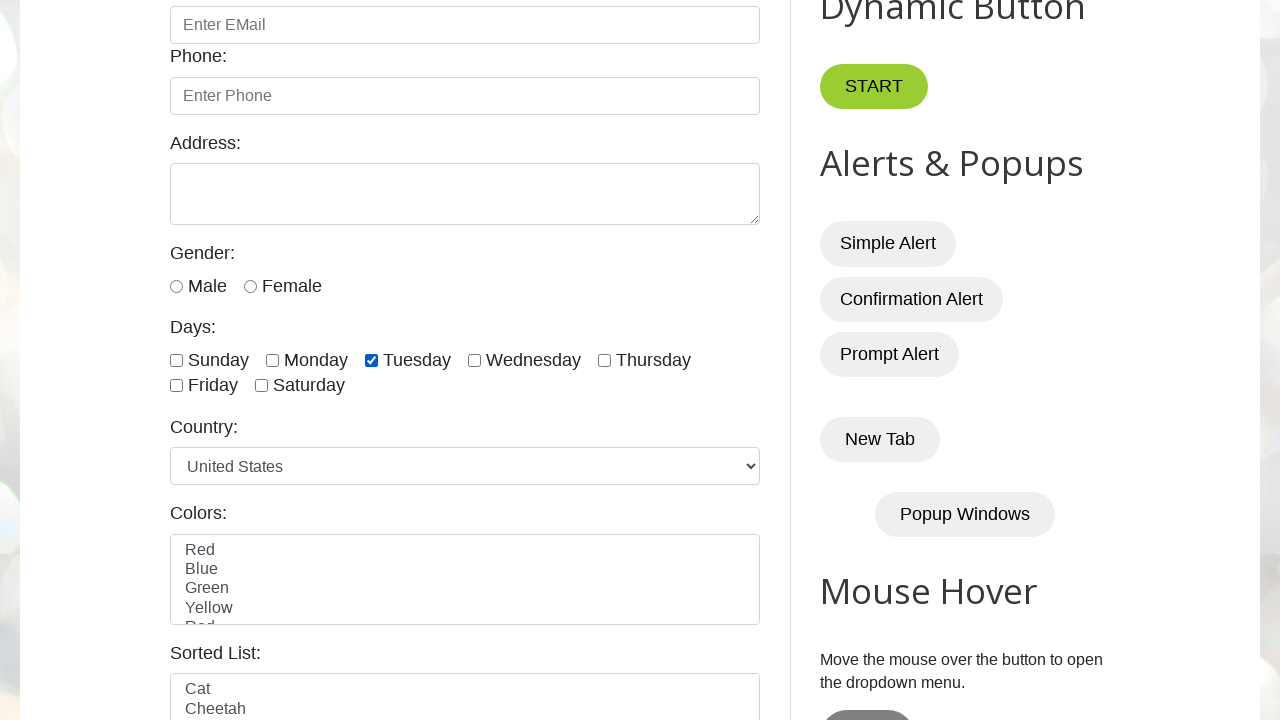

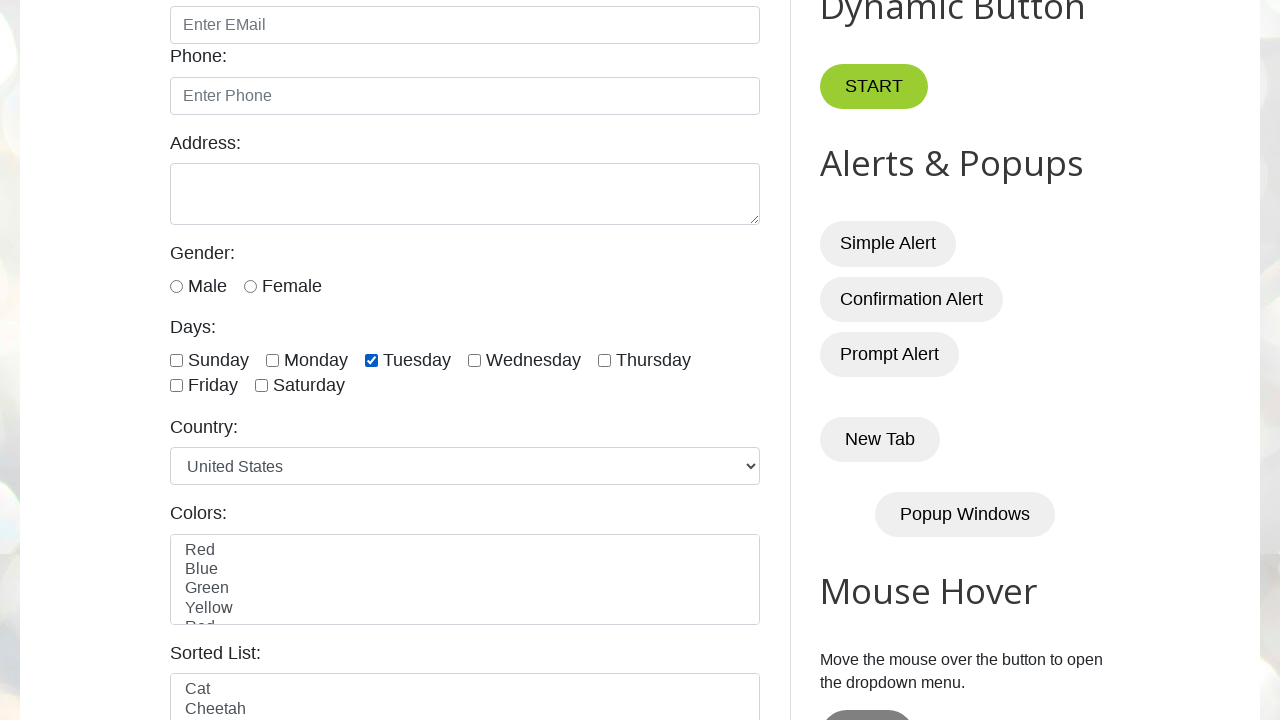